Tests registration form validation by entering mismatched passwords and verifying the password confirmation error message

Starting URL: https://alada.vn/tai-khoan/dang-ky.html

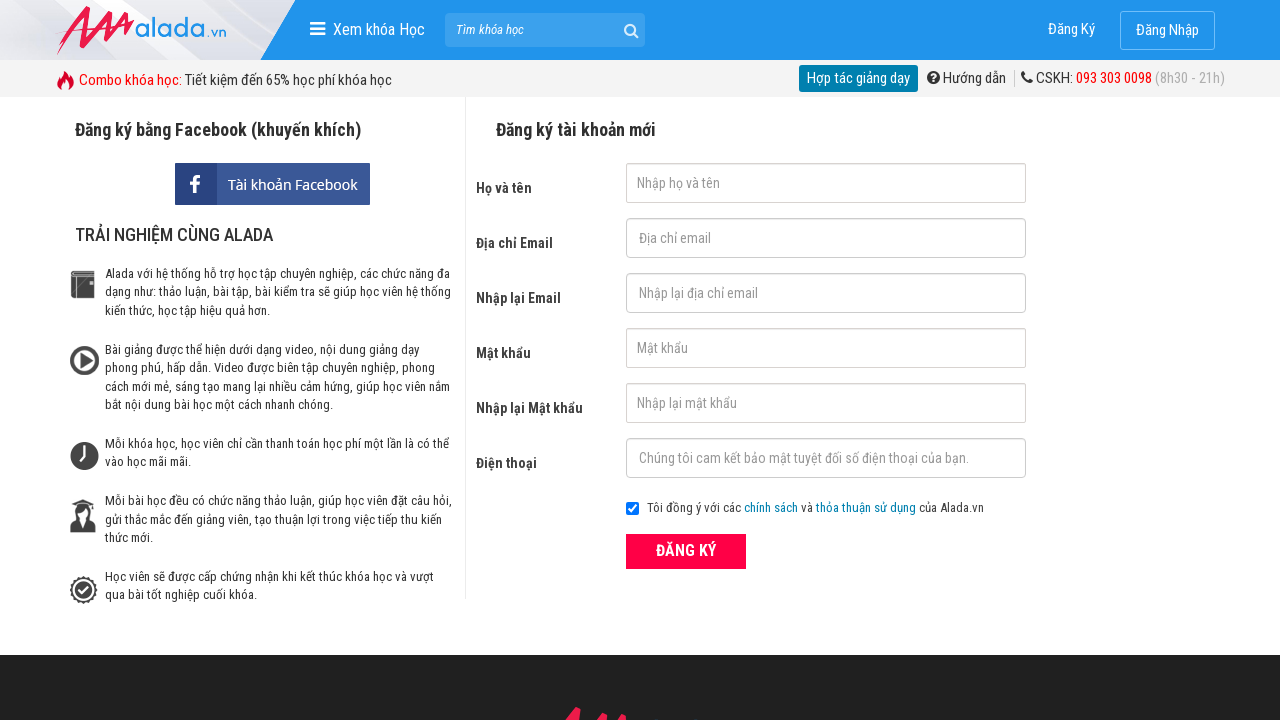

Filled first name field with 'Jake' on #txtFirstname
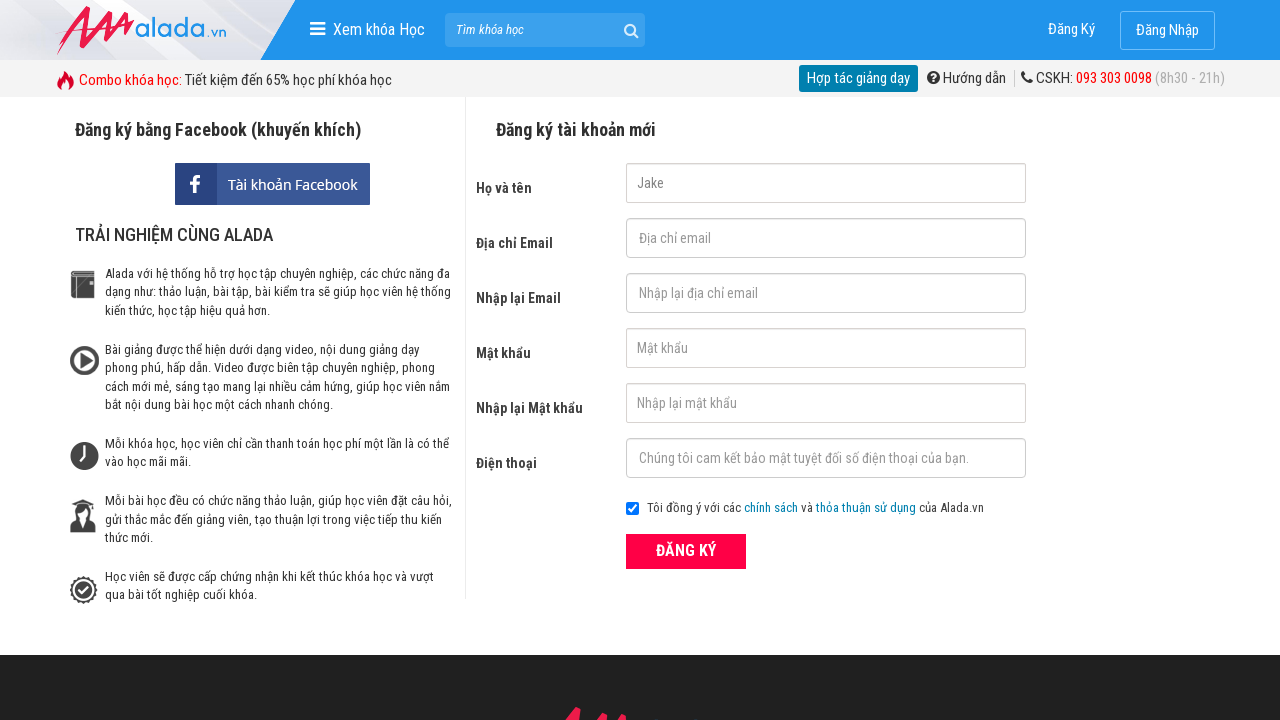

Filled email field with 'sampleuser2024@gmail.com' on #txtEmail
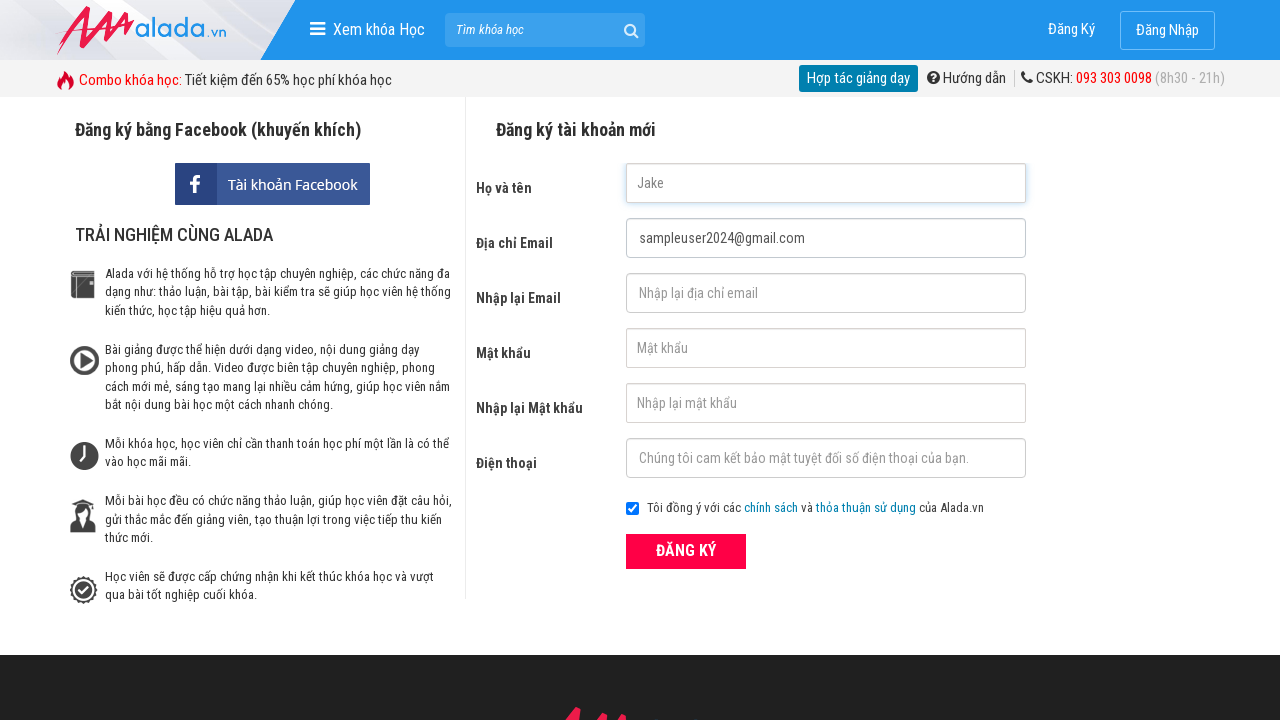

Filled confirm email field with 'sampleuser2024@gmail.com' on #txtCEmail
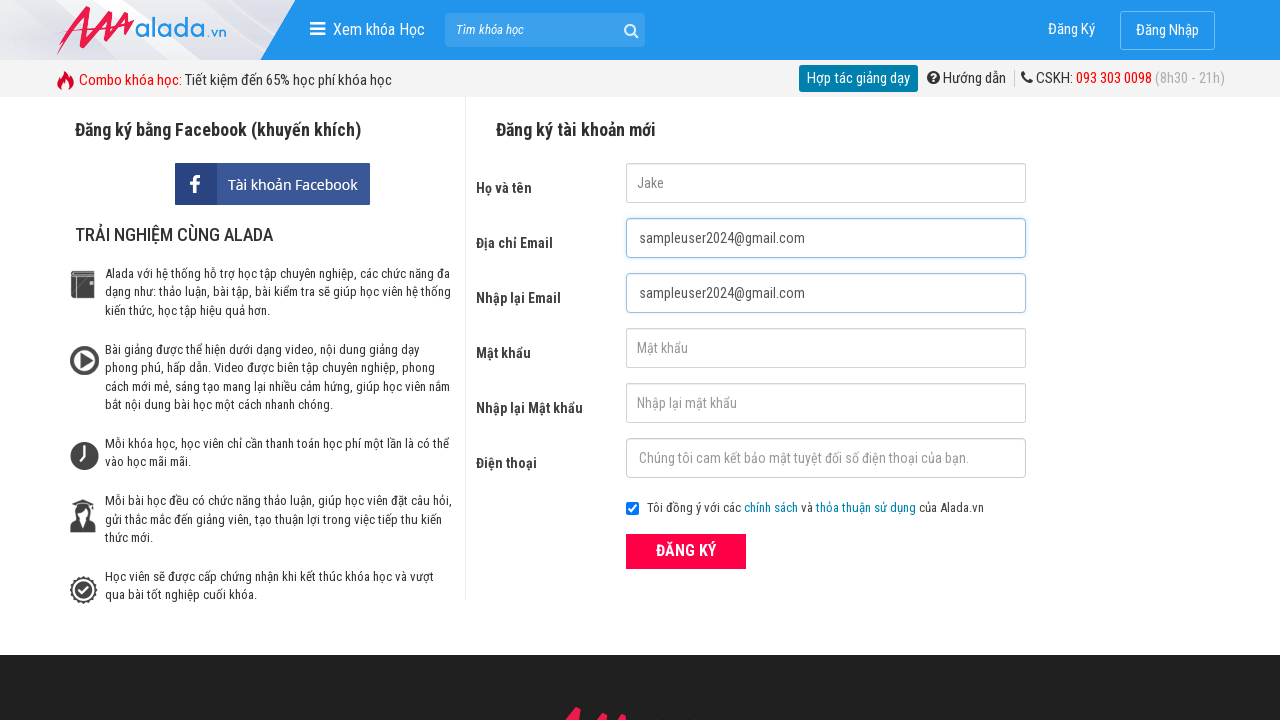

Filled password field with '12345678' on #txtPassword
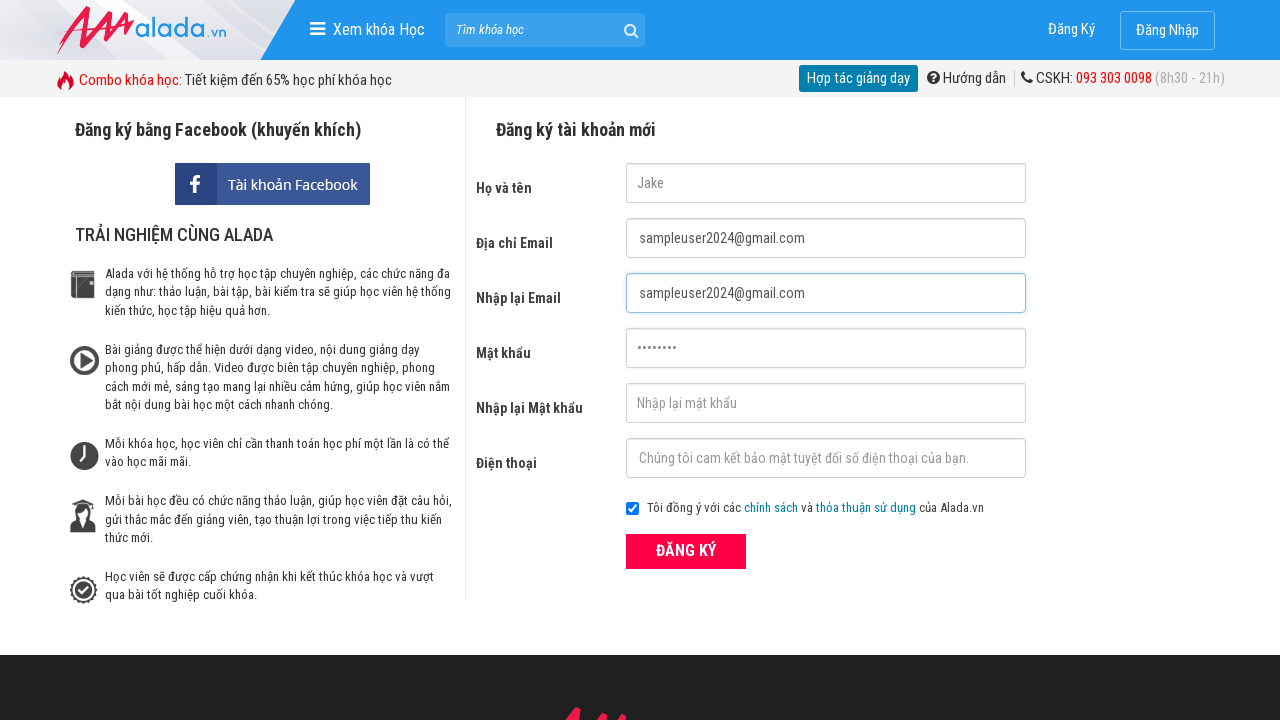

Filled confirm password field with '123456' (mismatched password) on #txtCPassword
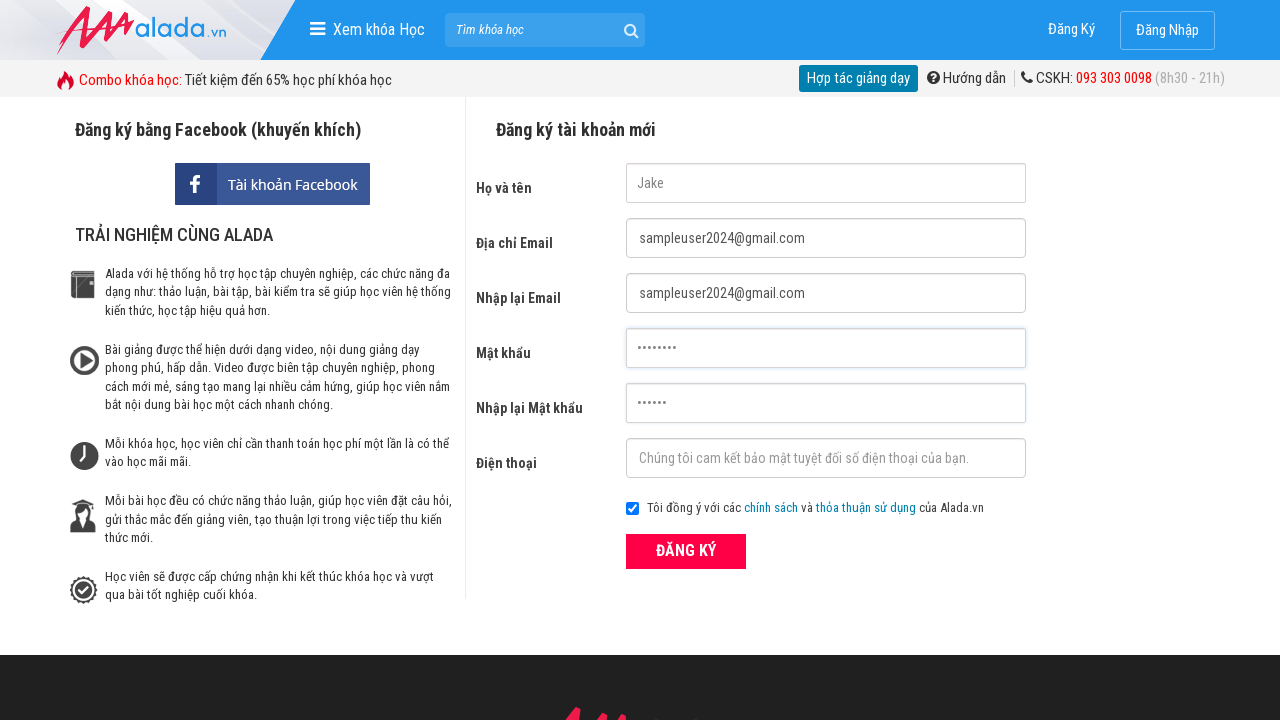

Filled phone field with '0388031618' on #txtPhone
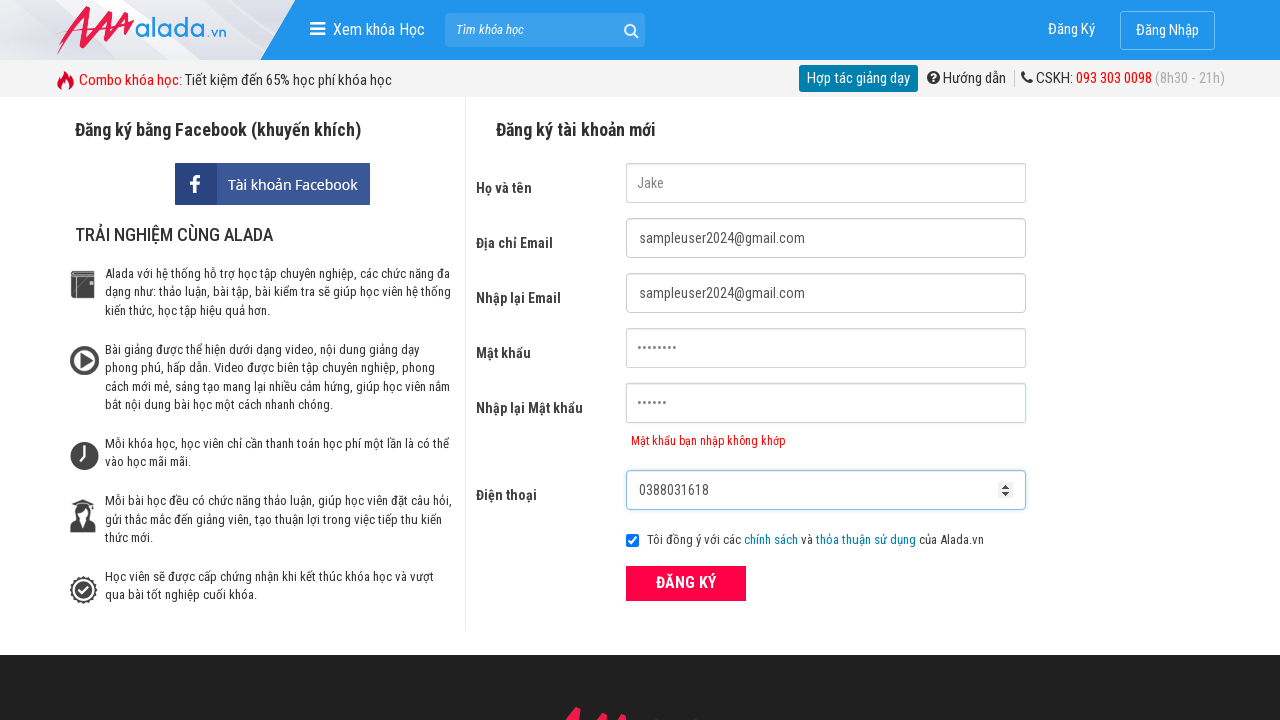

Clicked the ĐĂNG KÝ (Register) button at (686, 583) on xpath=//button[text()='ĐĂNG KÝ' and @type='submit']
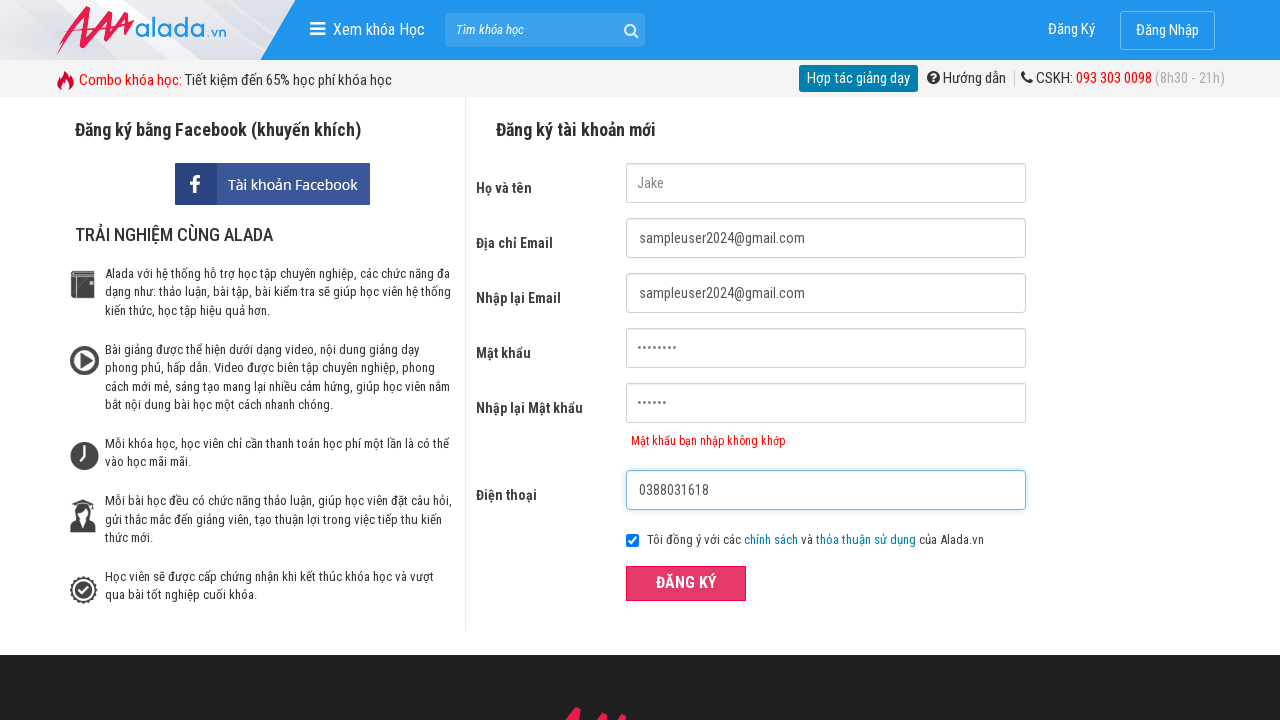

Confirm password error message appeared, validating mismatched password detection
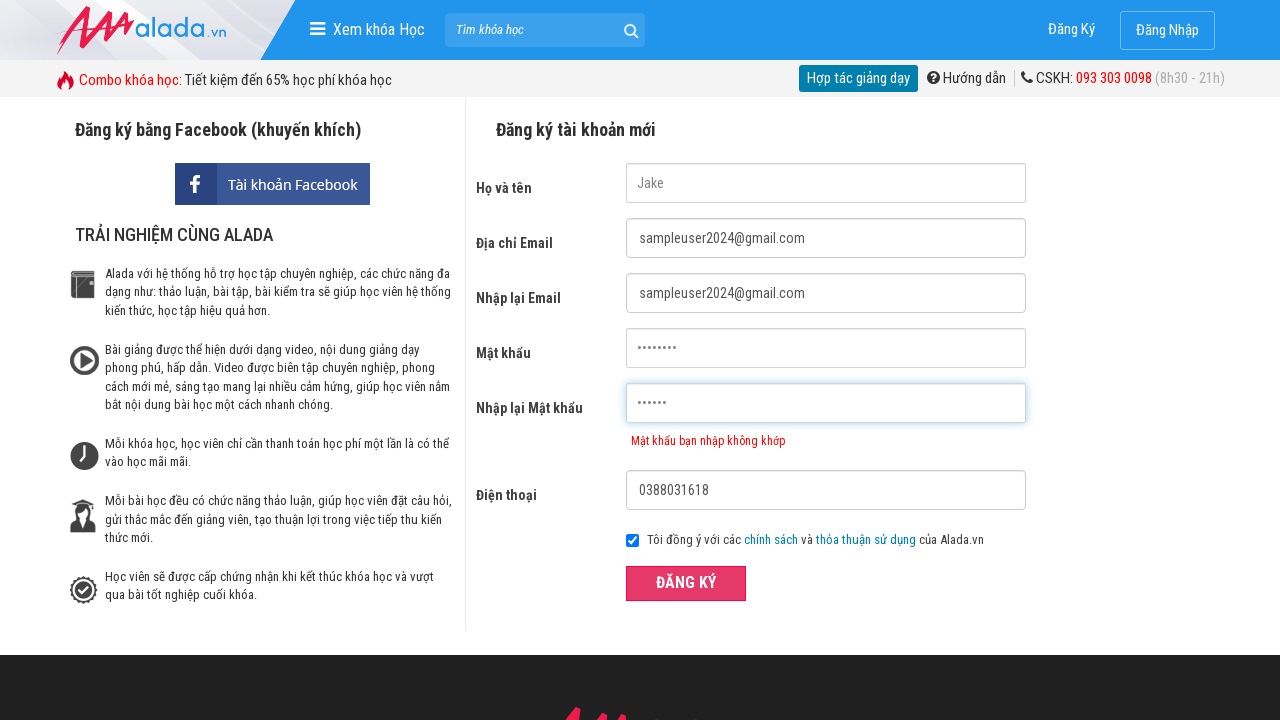

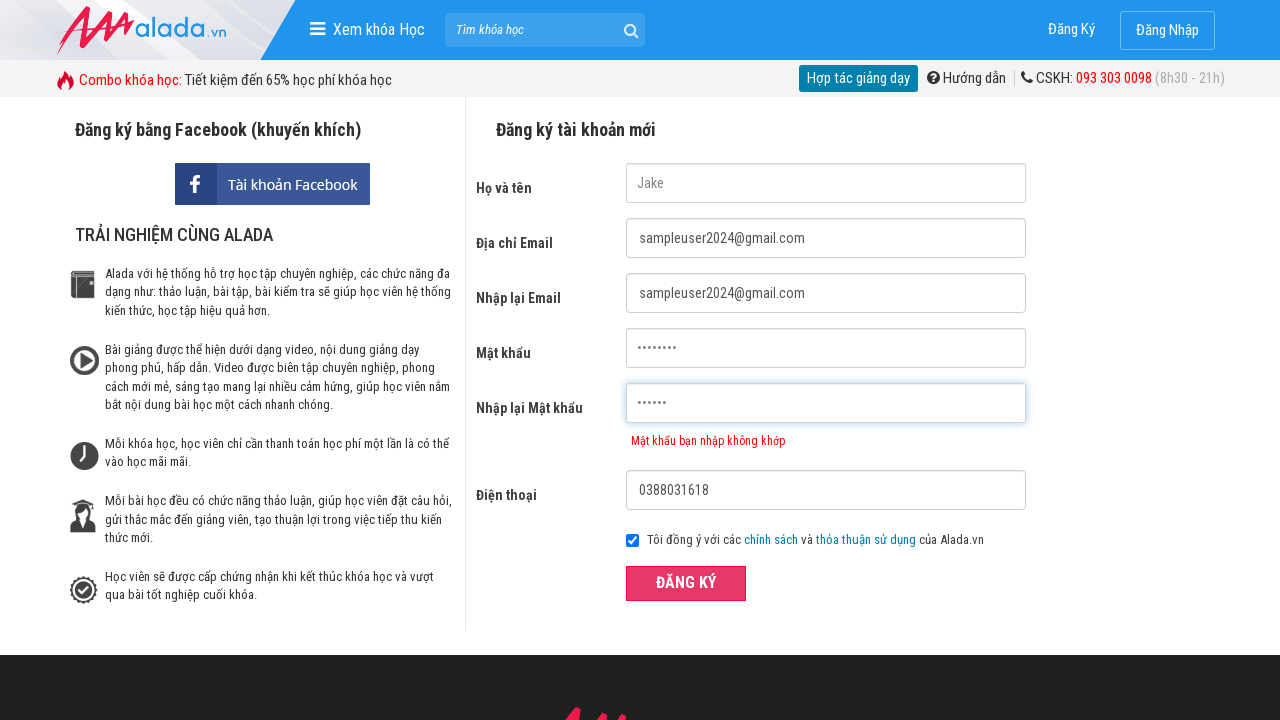